Tests window handling by clicking a link that opens a new window, switching to the child window to read content, then switching back to the parent window

Starting URL: https://the-internet.herokuapp.com/windows

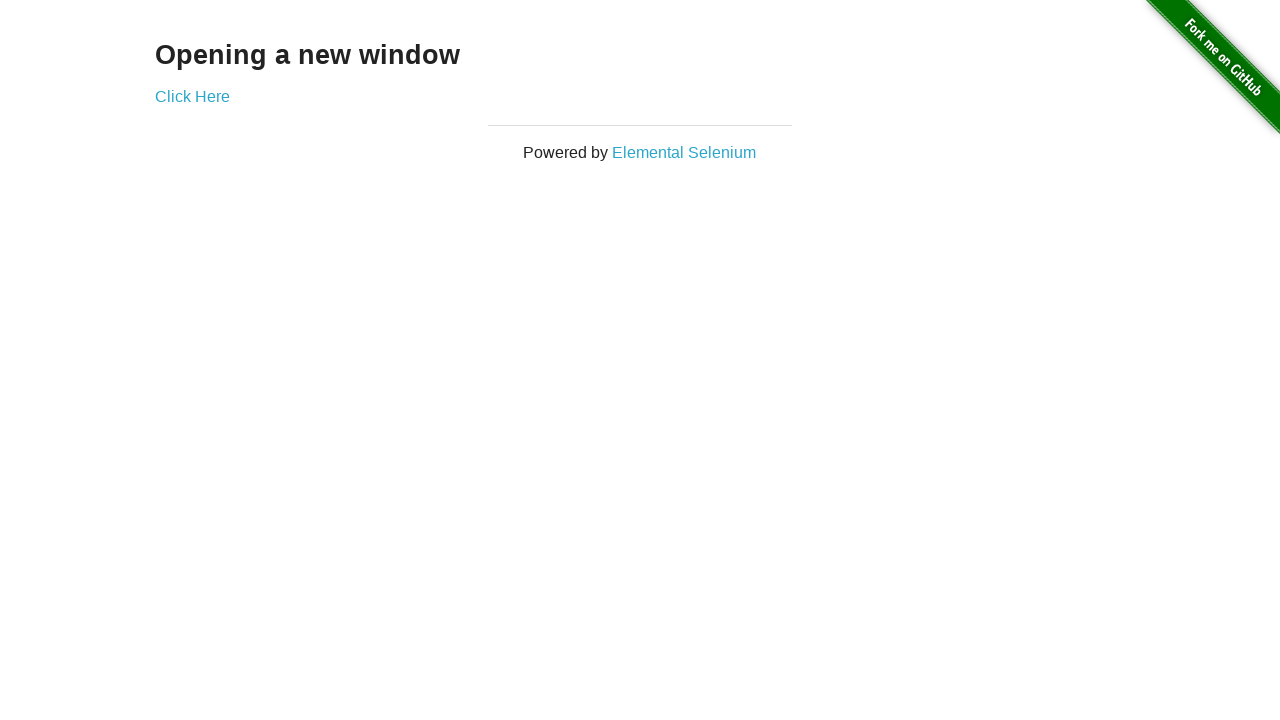

Clicked 'Click Here' link and captured new window at (192, 96) on text=Click Here
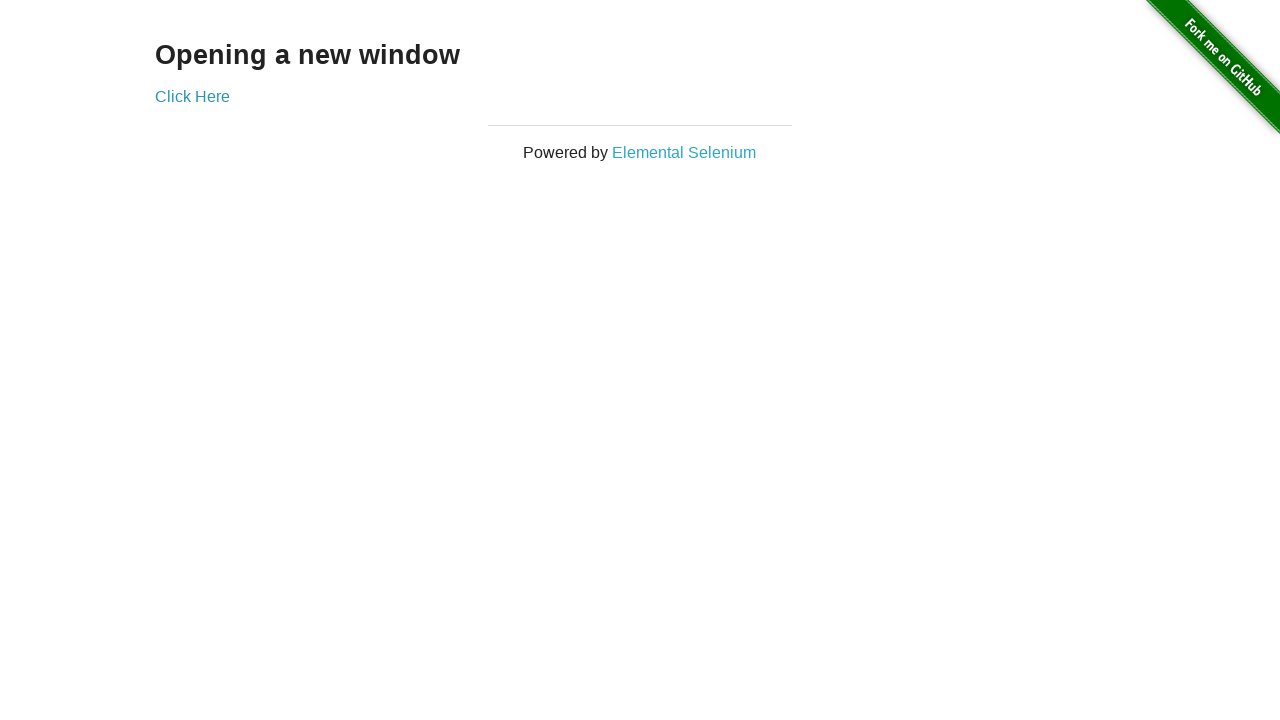

Child window loaded and h3 element found
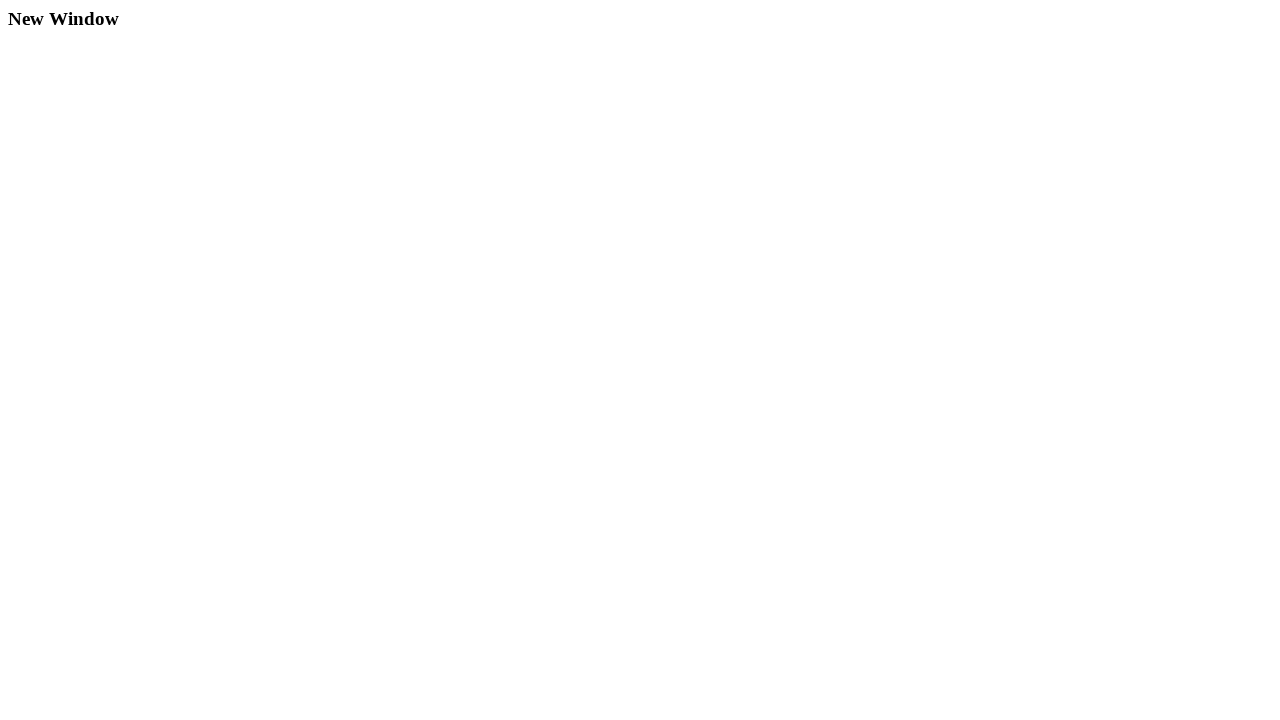

Switched back to parent window
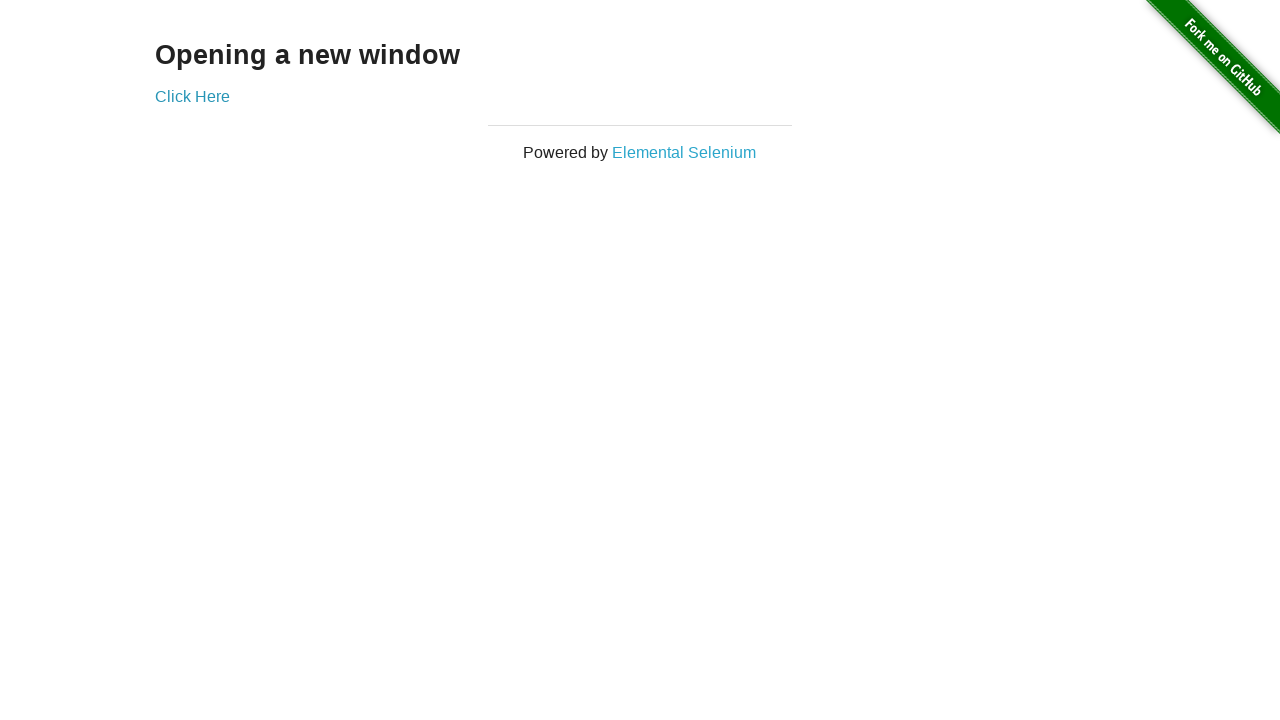

Parent window h3 element verified
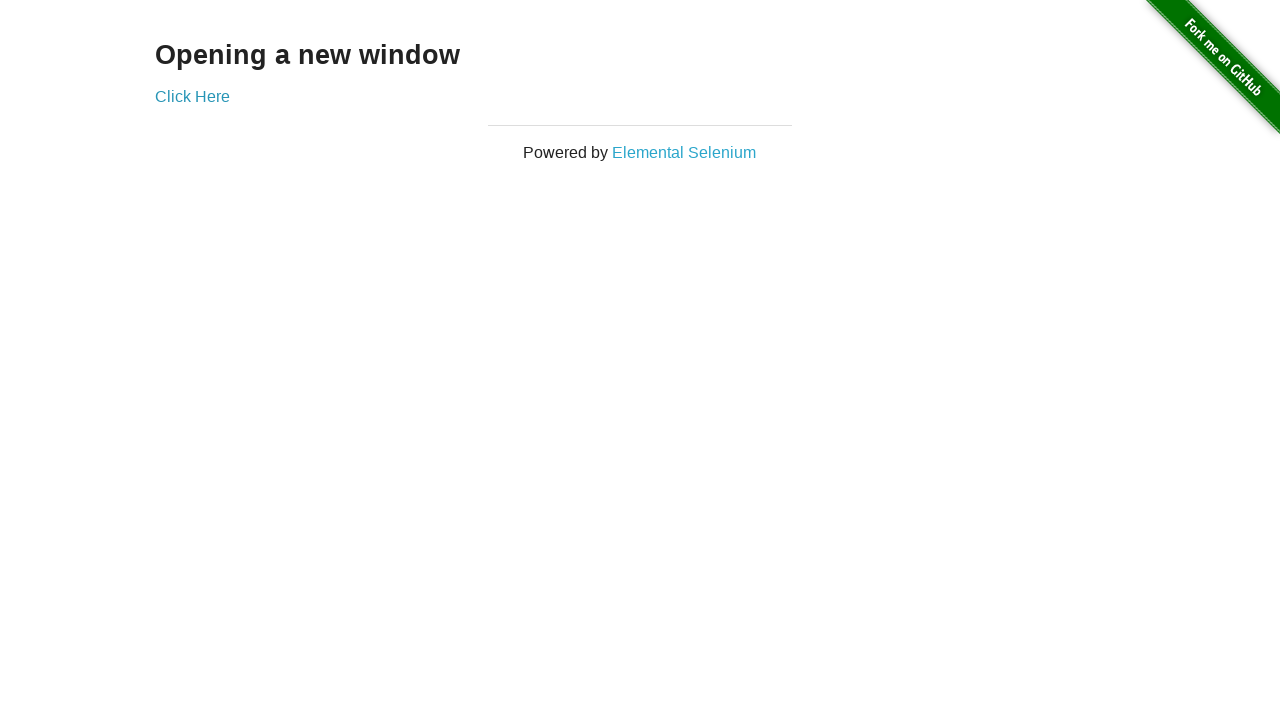

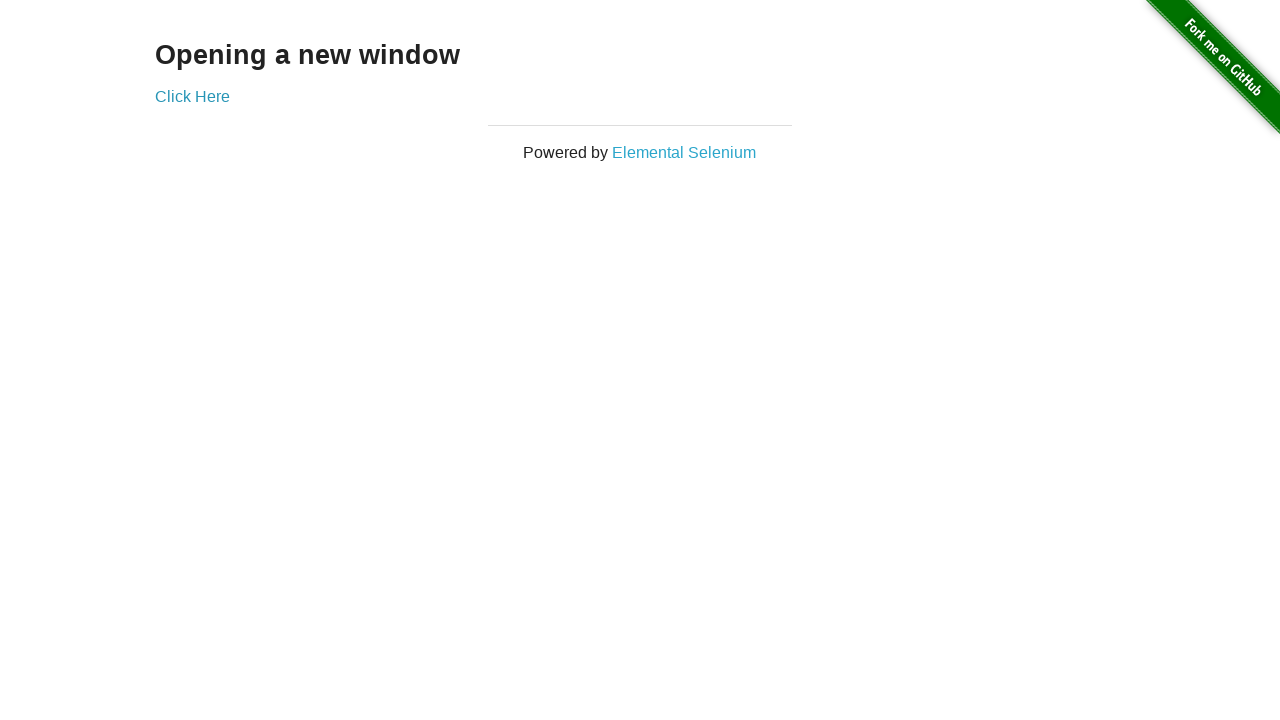